Clicks on the REDcard link in the Target homepage navigation

Starting URL: https://www.target.com

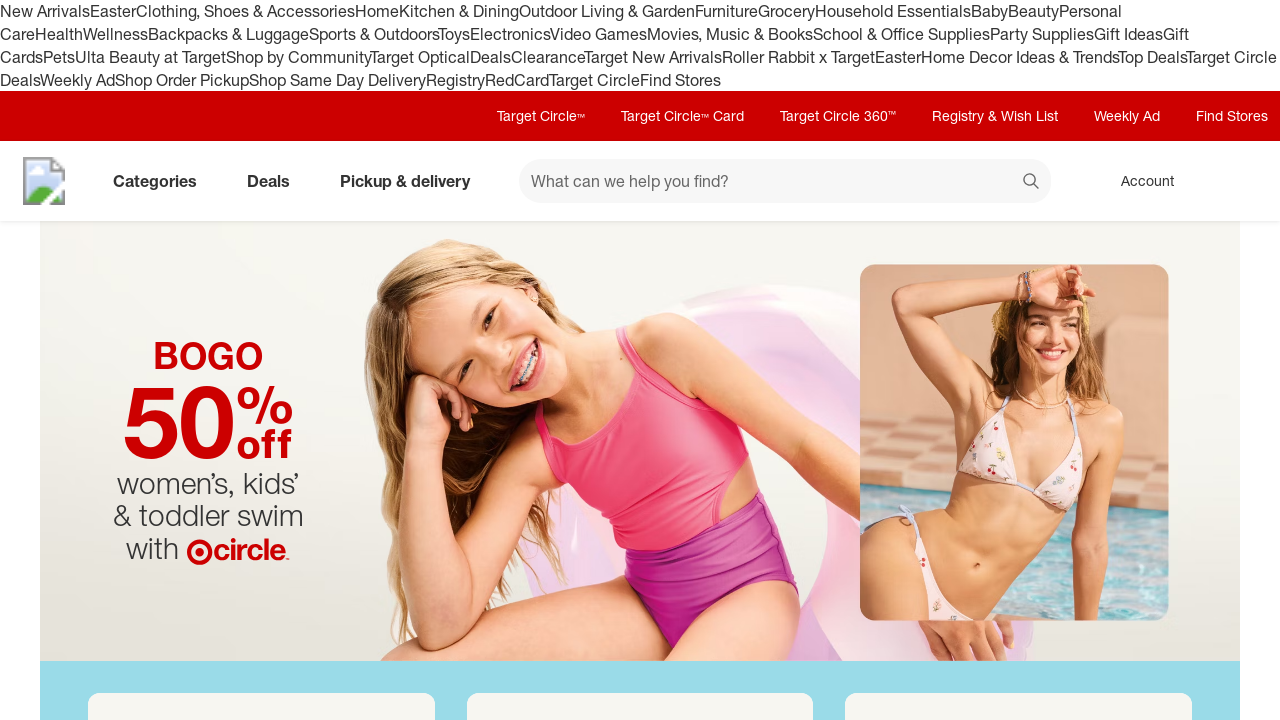

Navigated to Target homepage
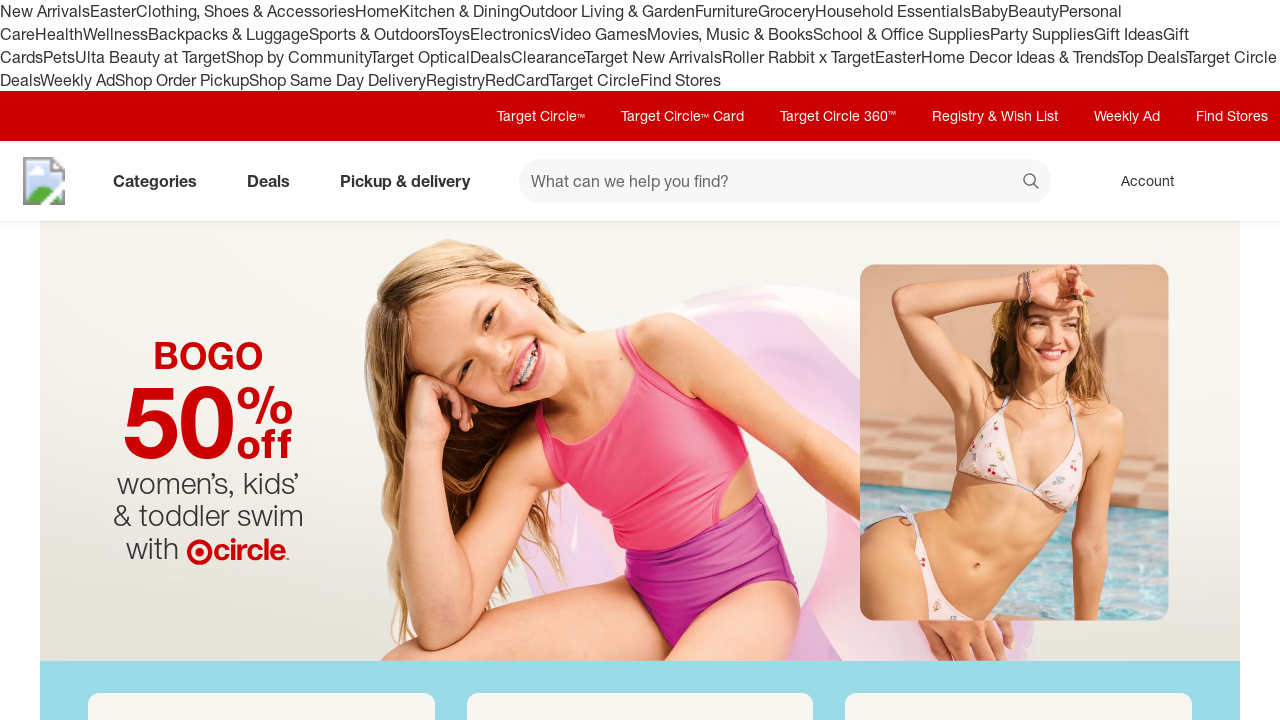

Clicked on the REDcard link in the navigation at (517, 80) on a:text('REDcard')
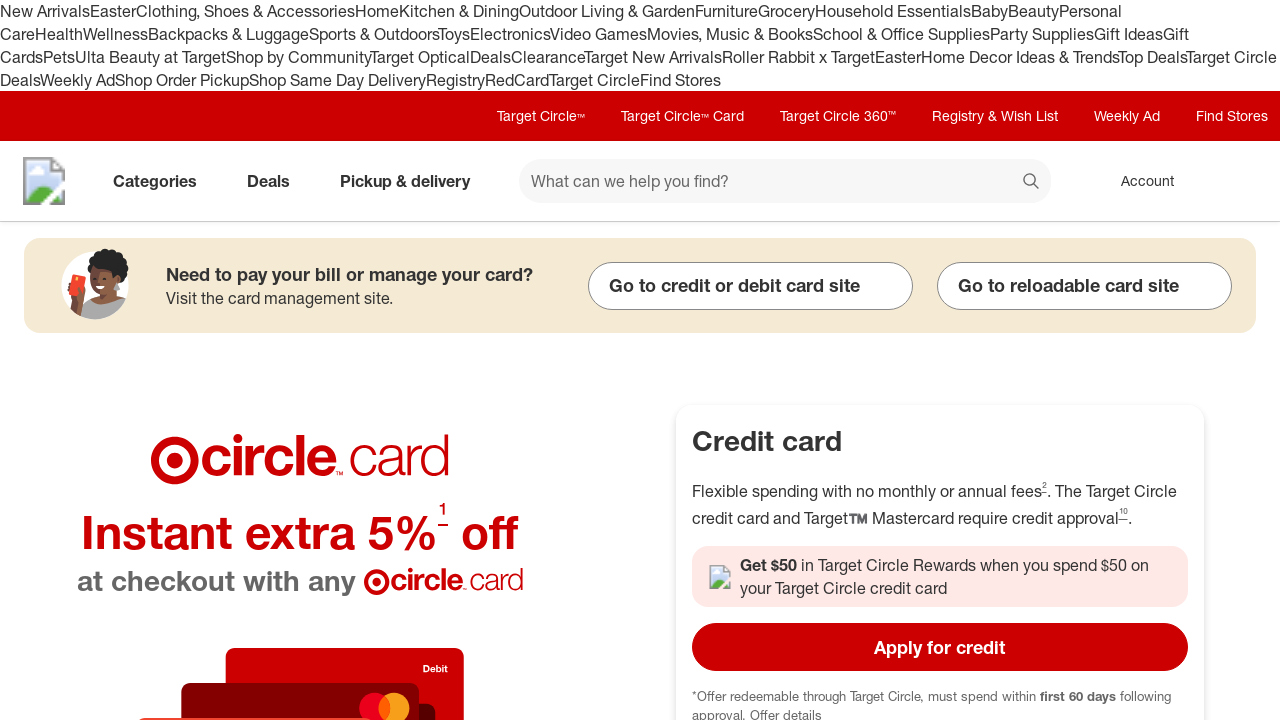

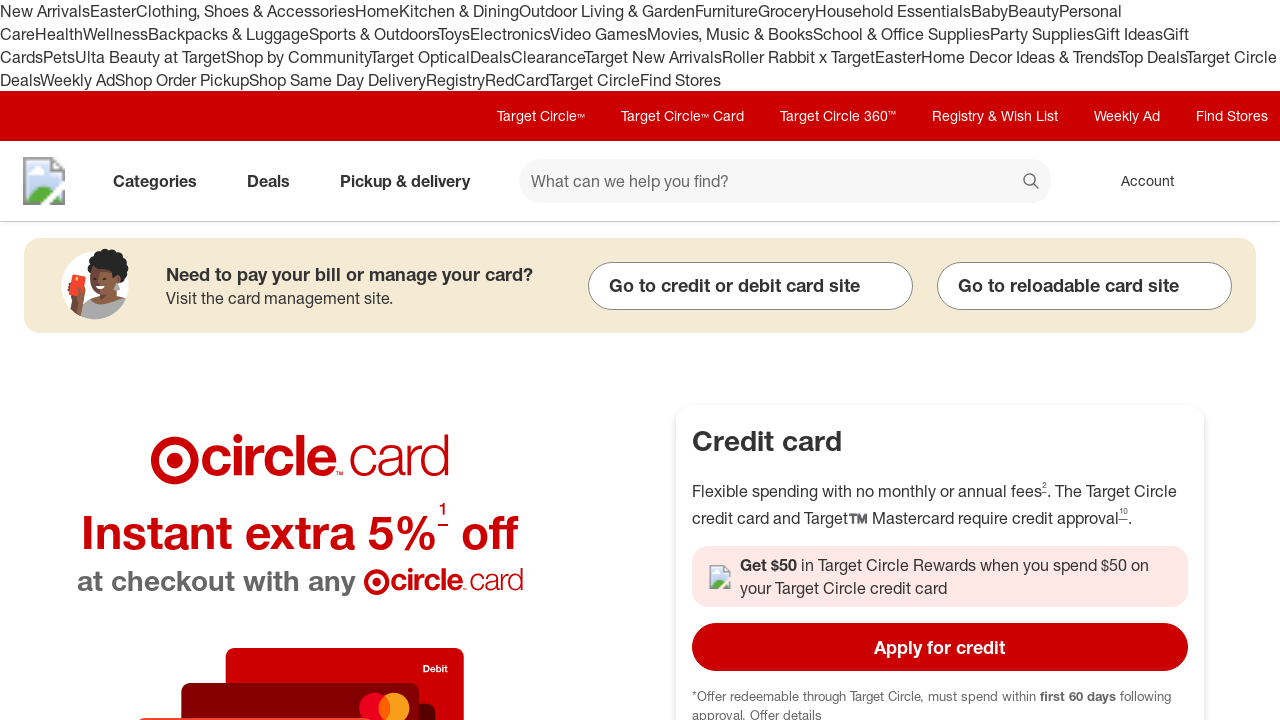